Searches for shoes on AJIO website, finds the shoe with the highest original price among the first 6 results, and clicks on it

Starting URL: https://www.ajio.com/

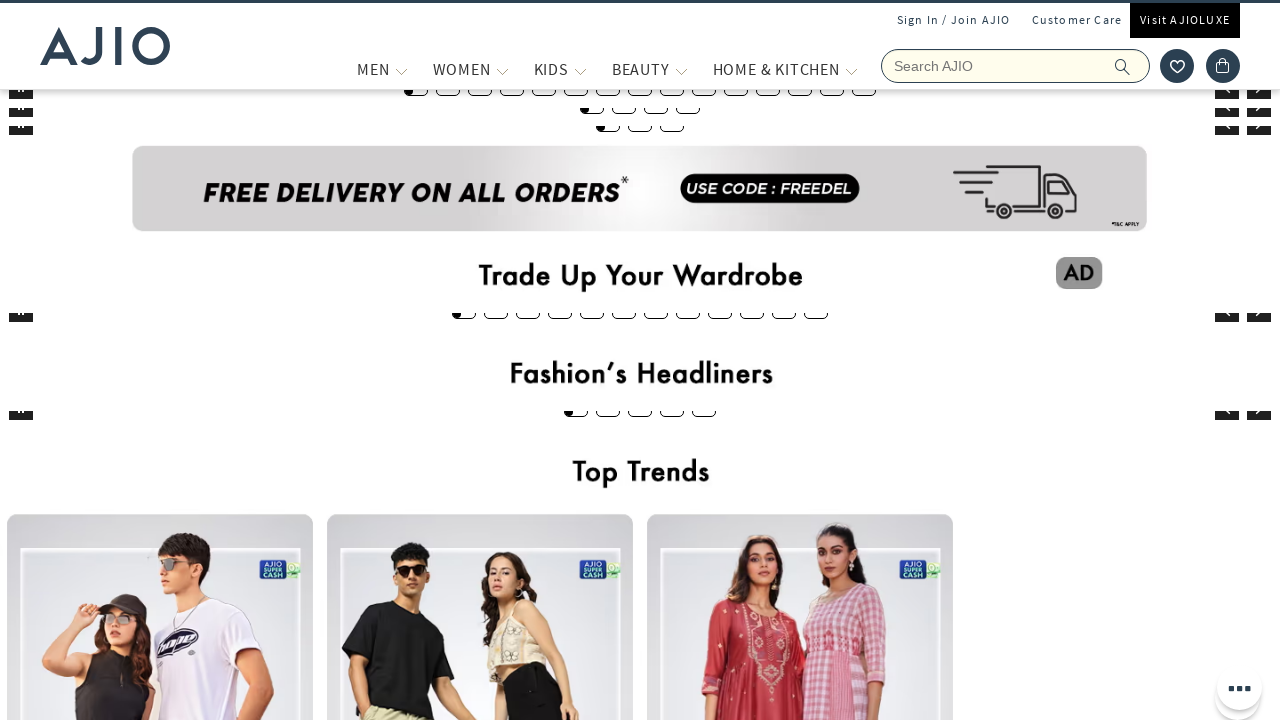

Filled search field with 'Shoes' on input[placeholder='Search AJIO']
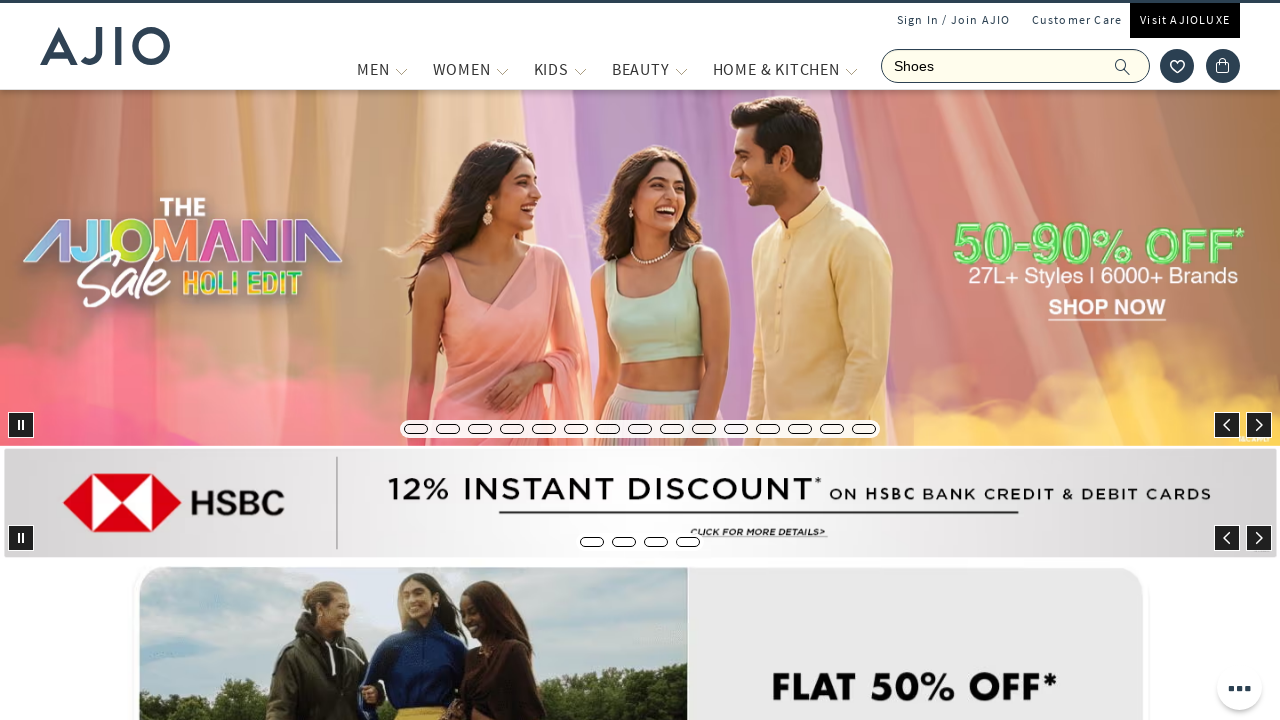

Clicked search button to search for shoes at (1123, 66) on span.ic-search
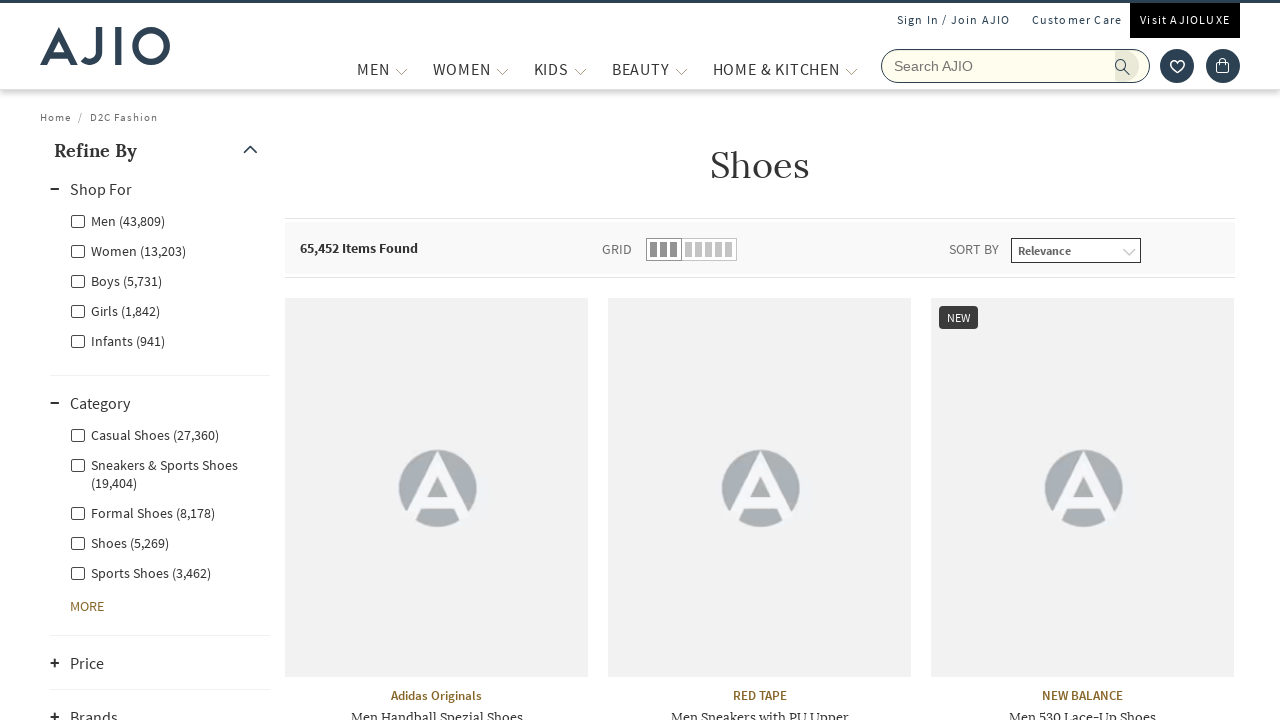

Search results loaded
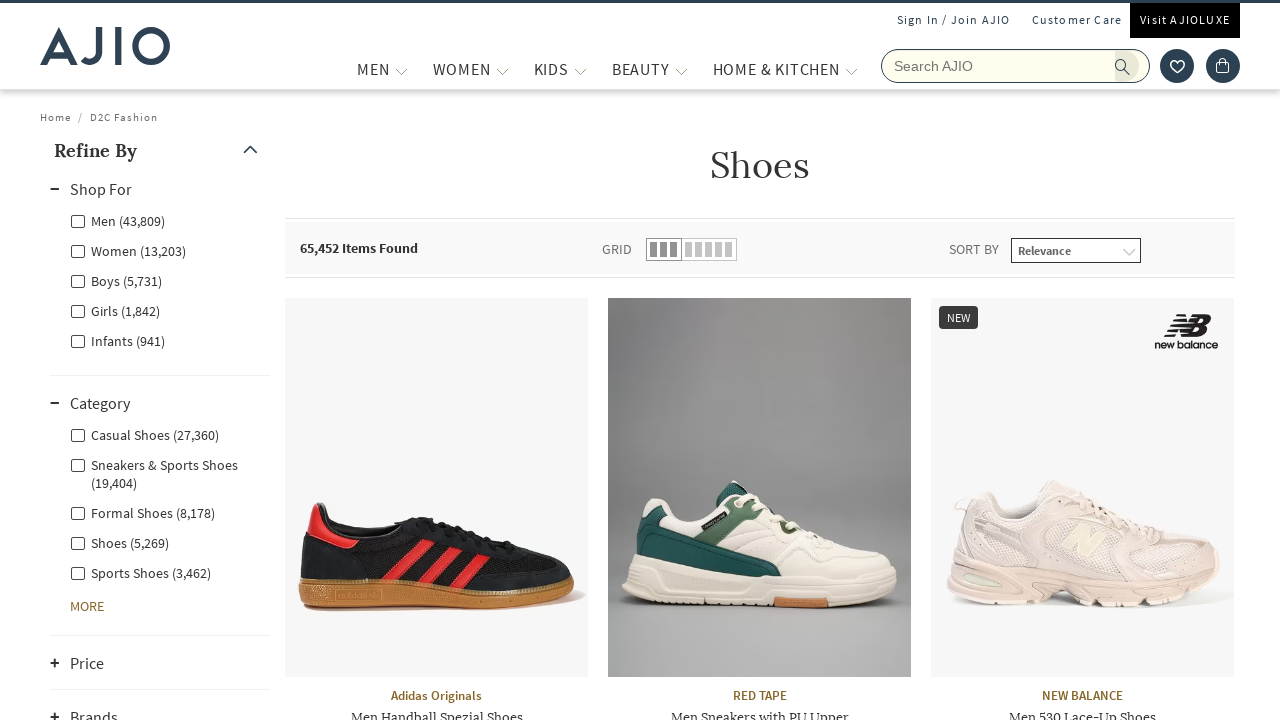

Retrieved first 6 shoe containers
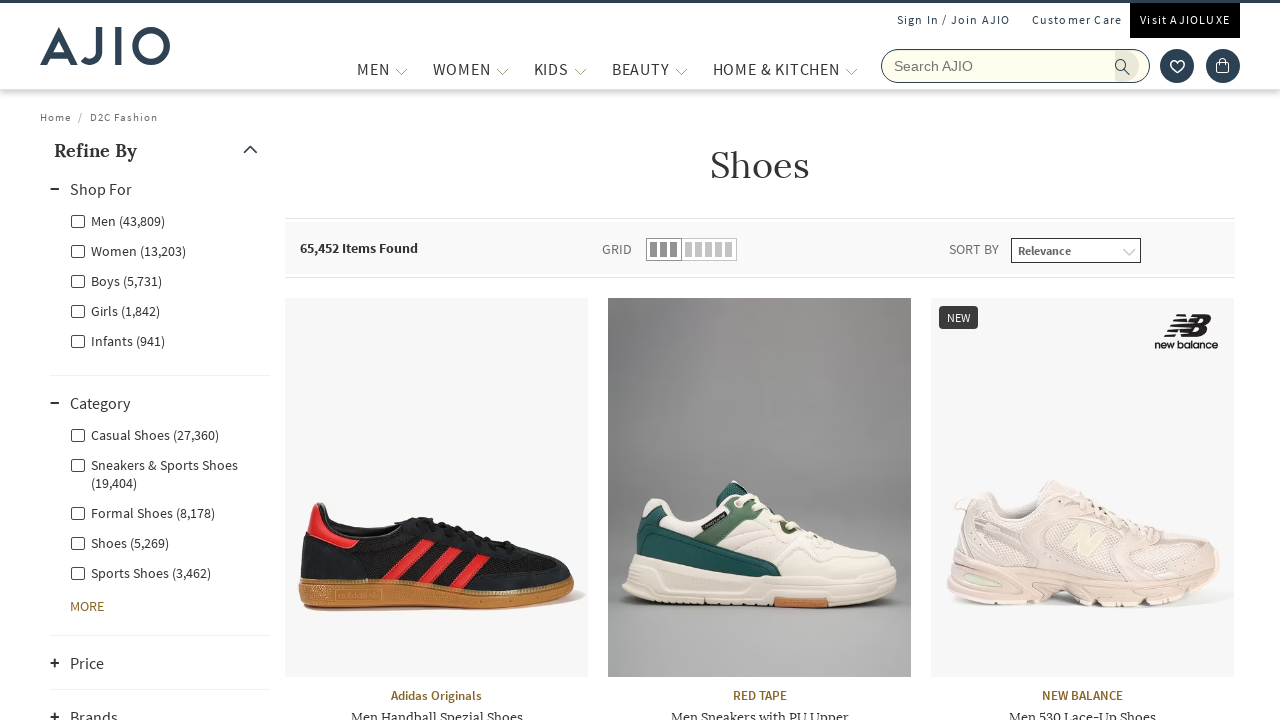

Retrieved price elements for first 6 shoes
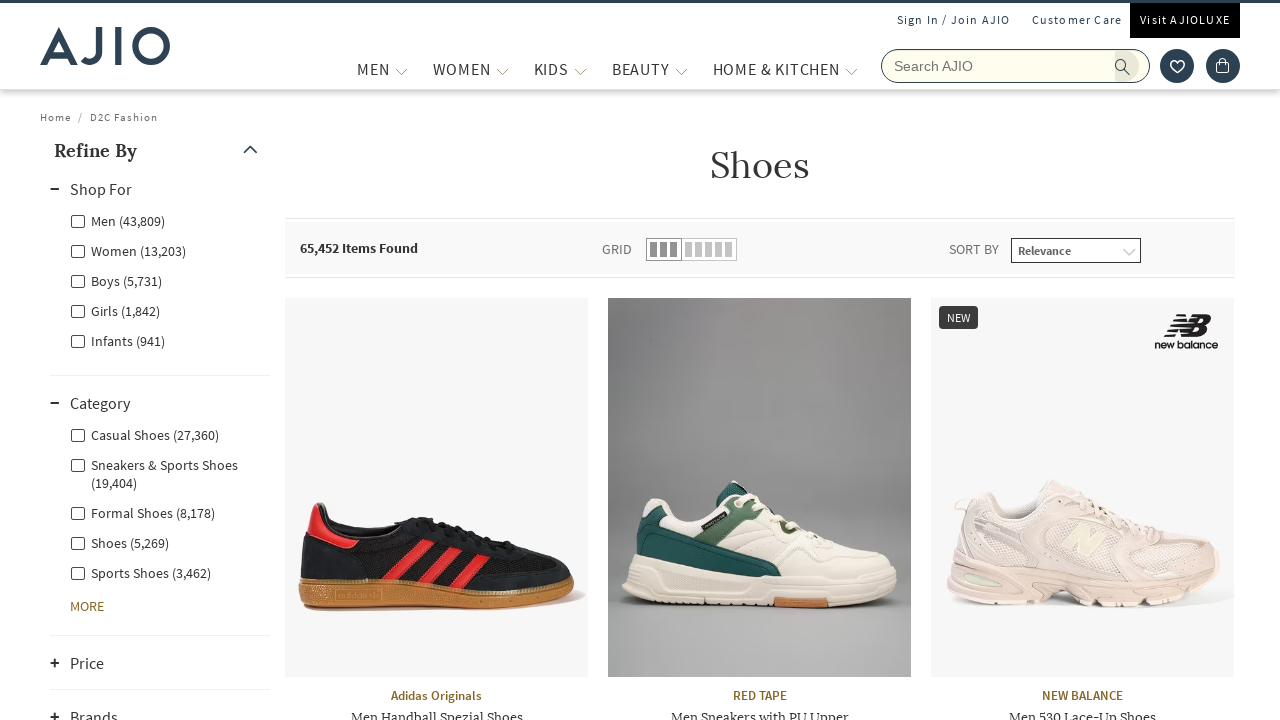

Extracted prices from first 6 shoes: [6699, 11999, 8299, 7999, 8199, 5499]
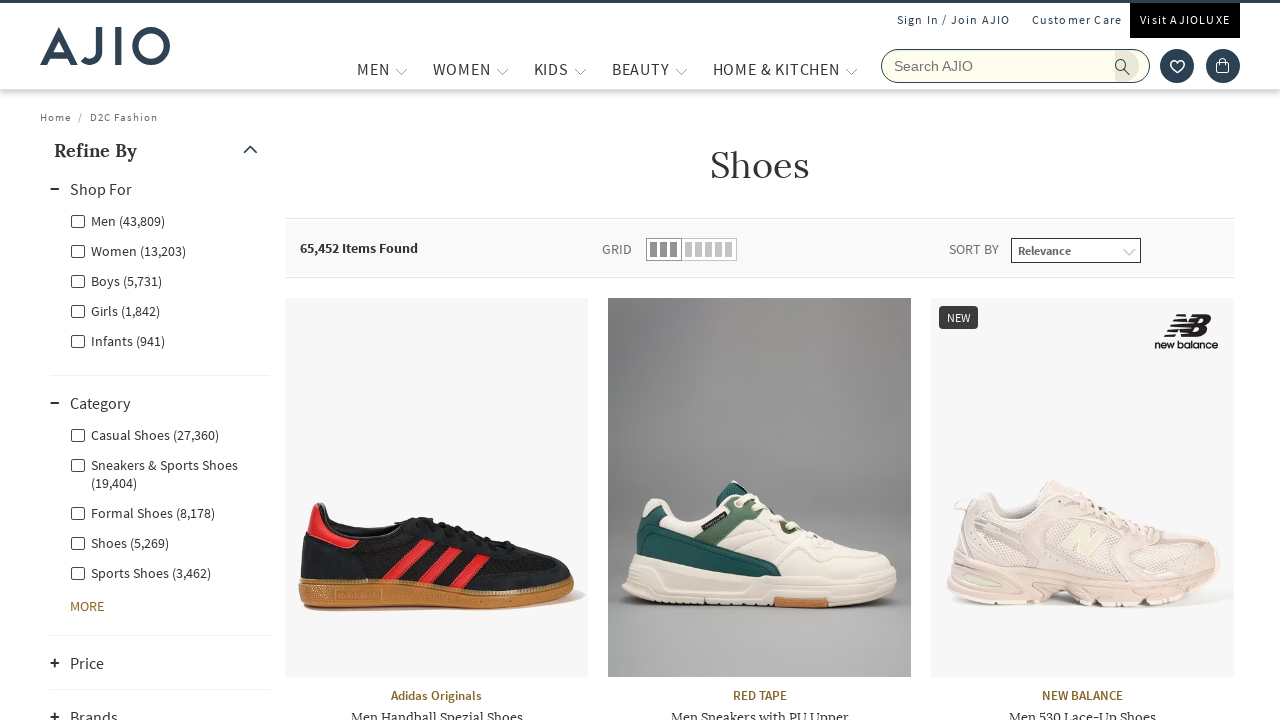

Found shoe with highest original price at index 1 with price ₹11999
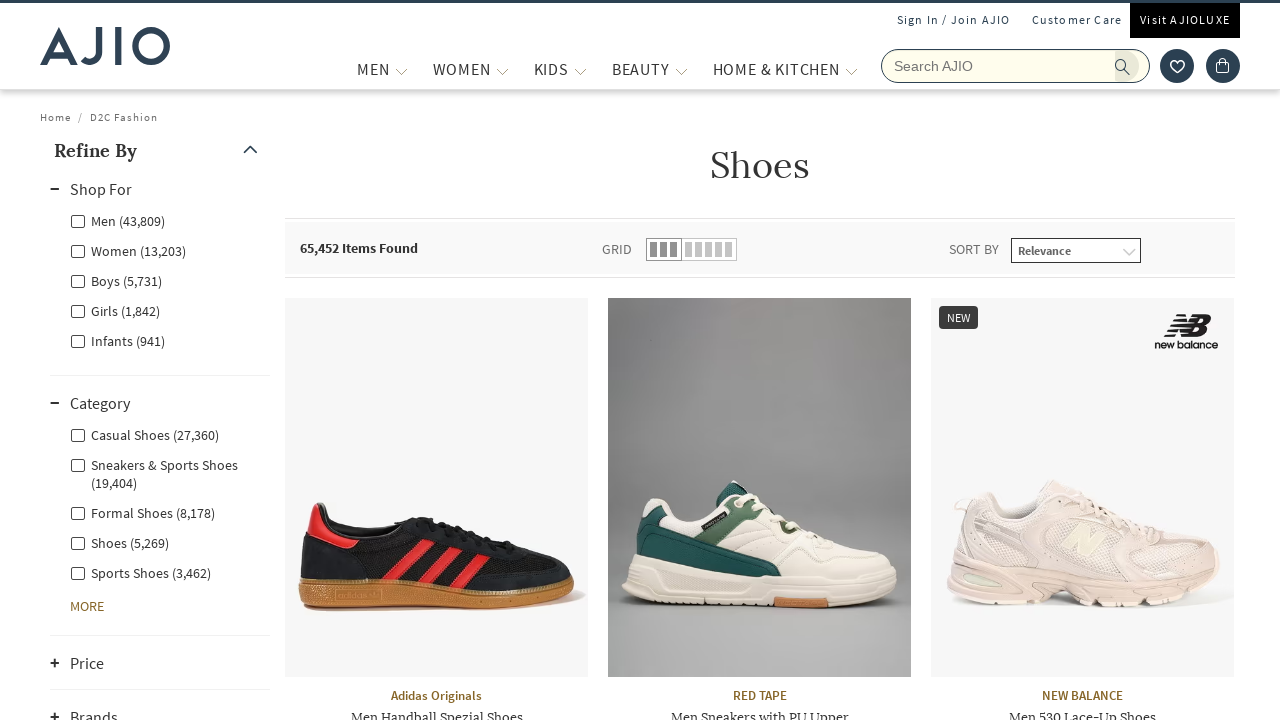

Clicked on shoe with highest original price at (754, 361) on div.contentHolder >> nth=1
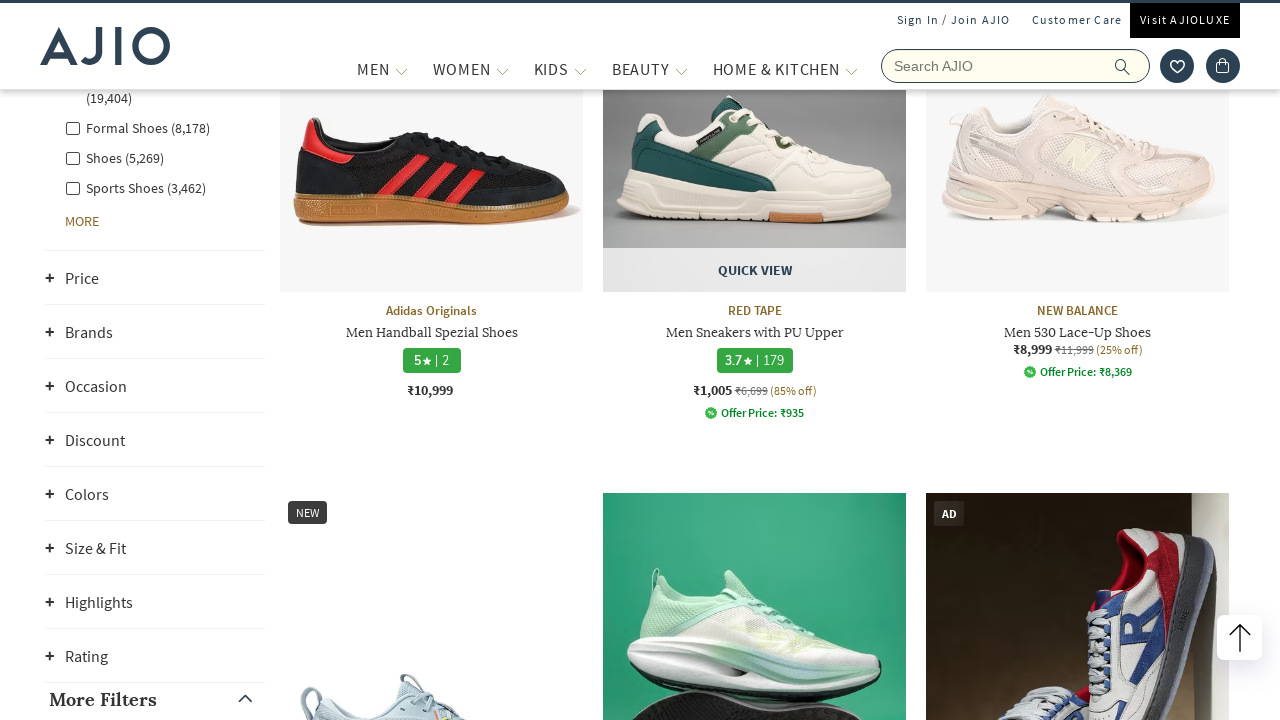

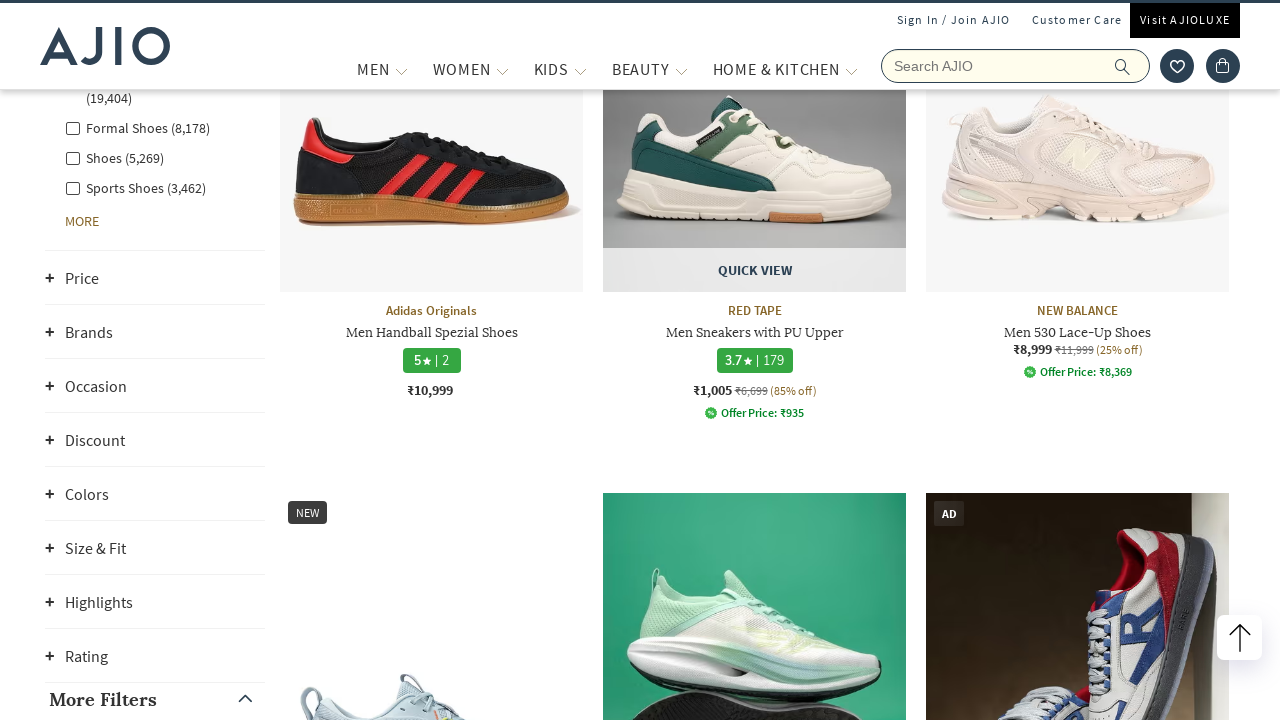